Tests checkbox functionality on an automation practice page by clicking a checkbox to select it, verifying selection state, then clicking again to deselect it, and counting total checkboxes on the page

Starting URL: https://rahulshettyacademy.com/AutomationPractice/

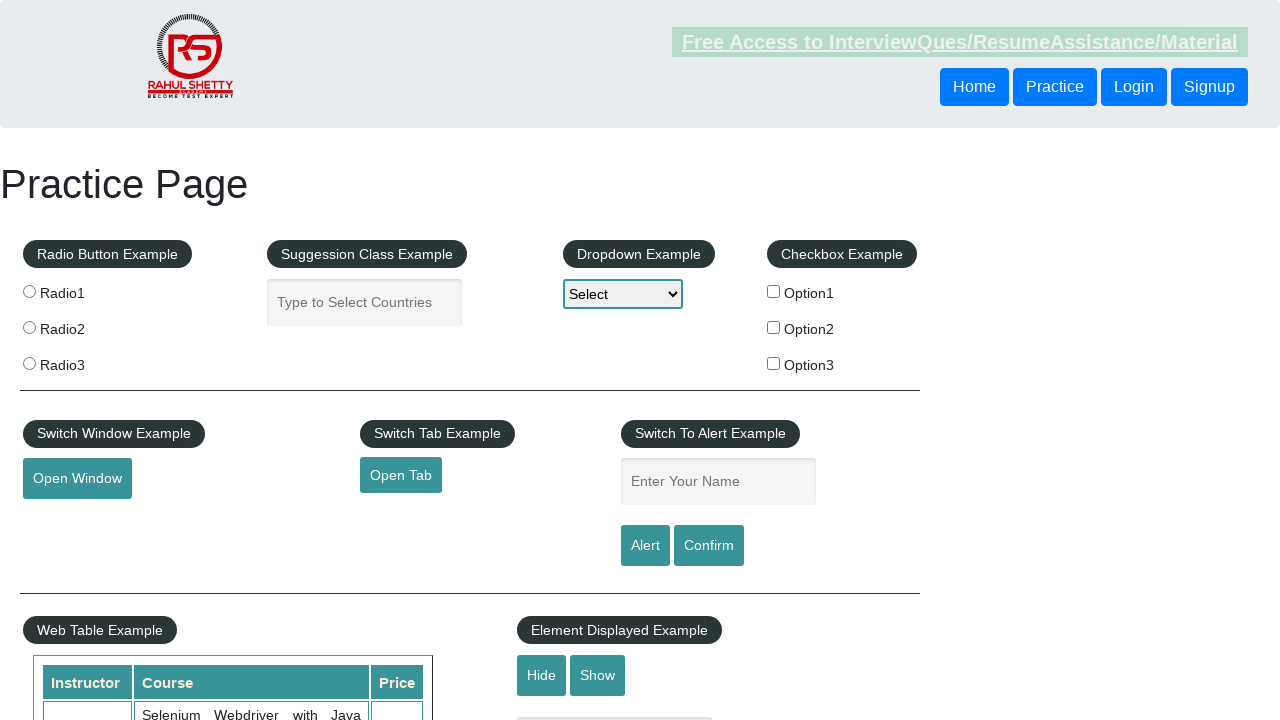

Clicked checkbox option 1 to select it at (774, 291) on #checkBoxOption1
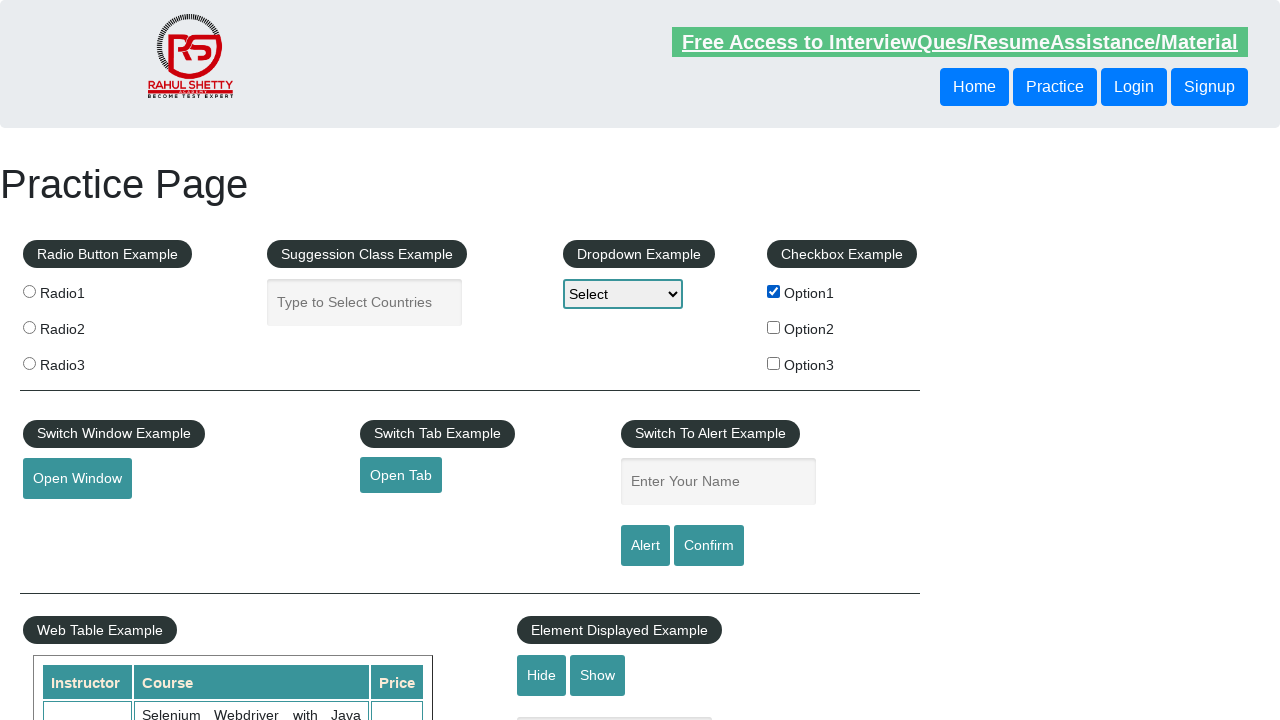

Verified checkbox option 1 is selected: True
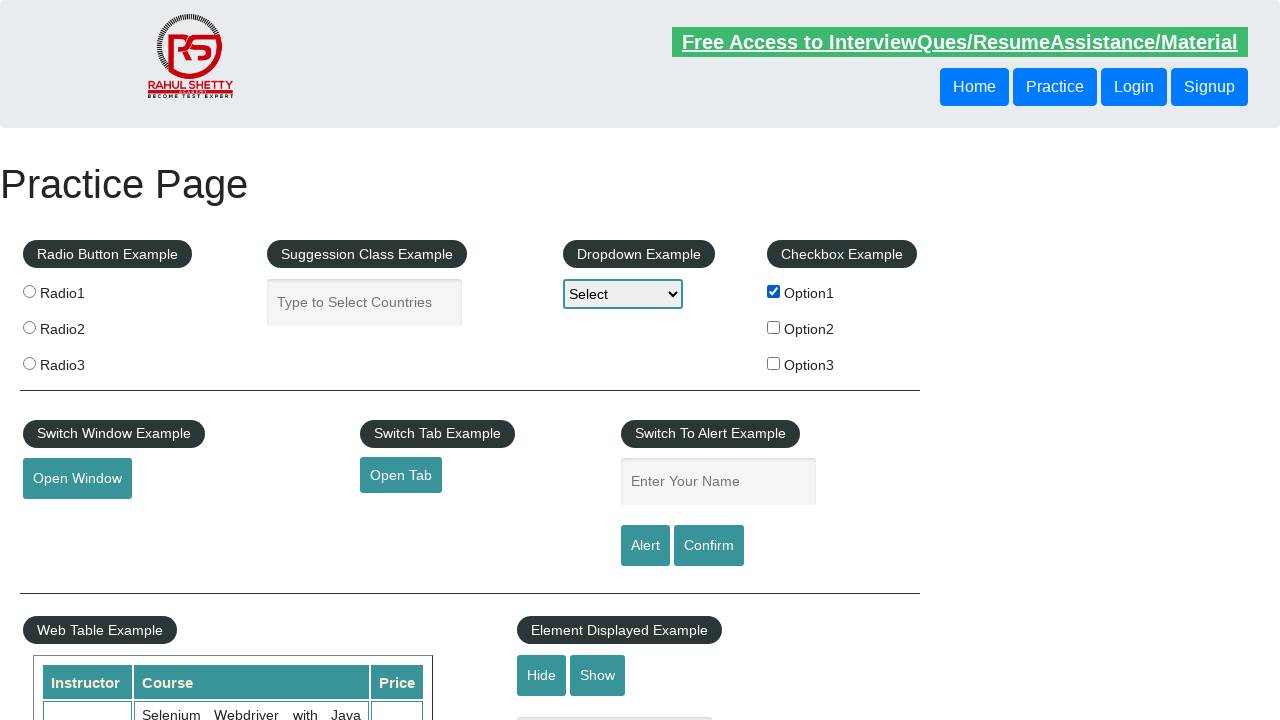

Clicked checkbox option 1 again to deselect it at (774, 291) on #checkBoxOption1
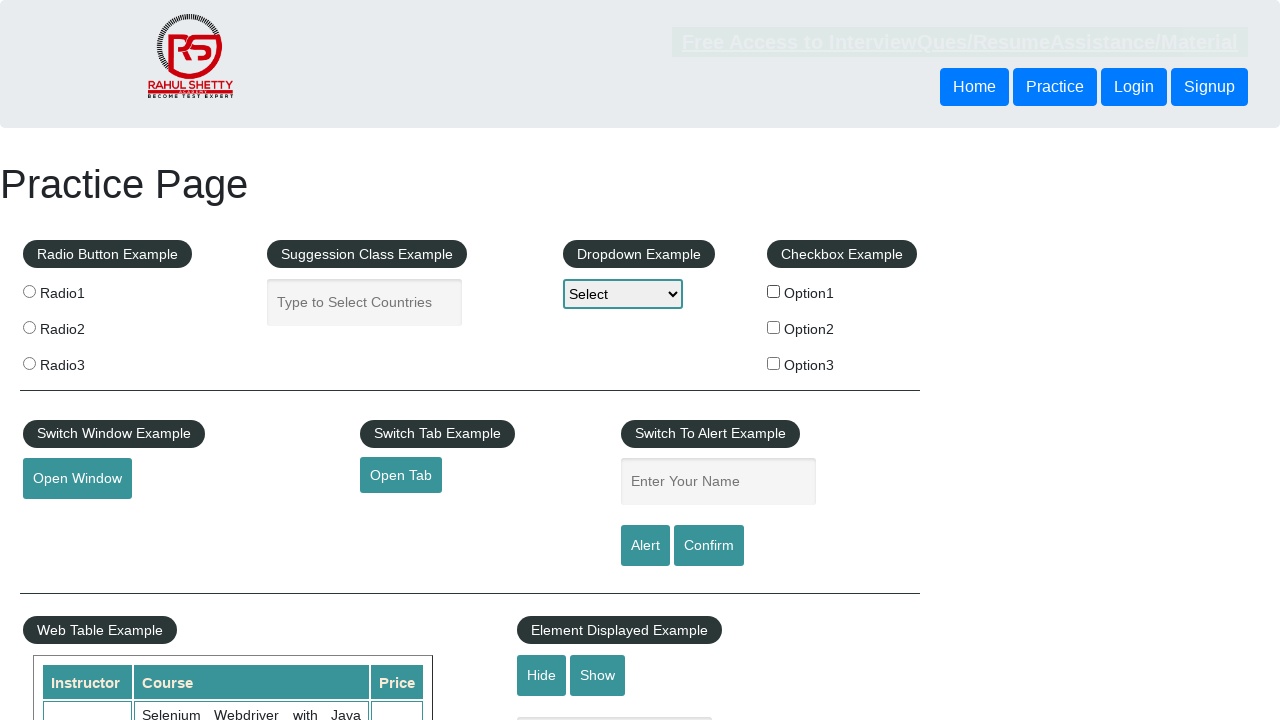

Verified checkbox option 1 is now deselected: False
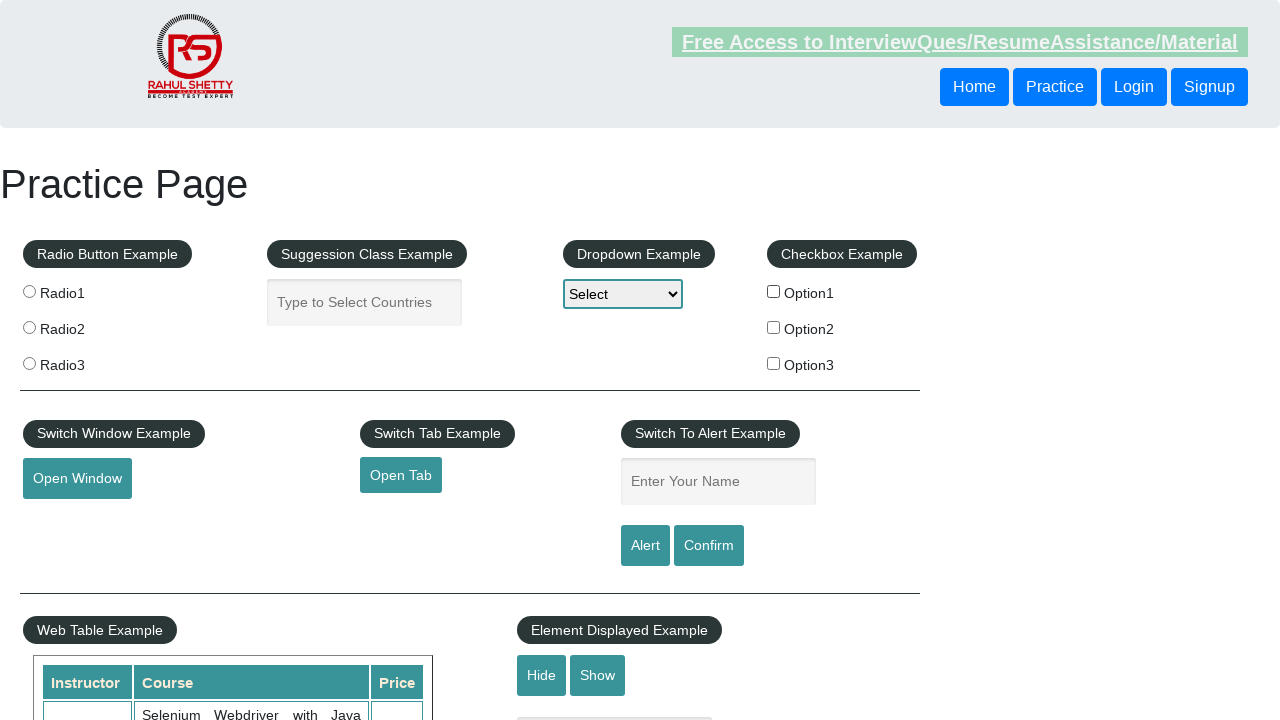

Counted total checkboxes on the page: 3
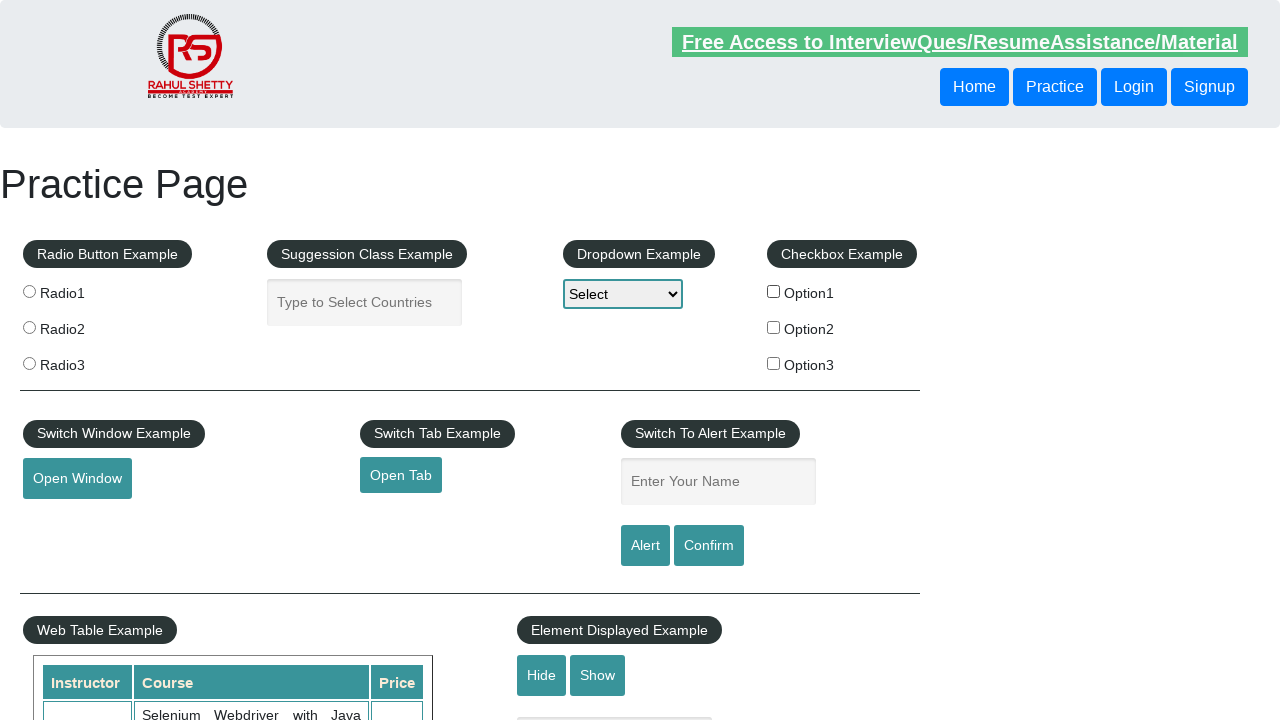

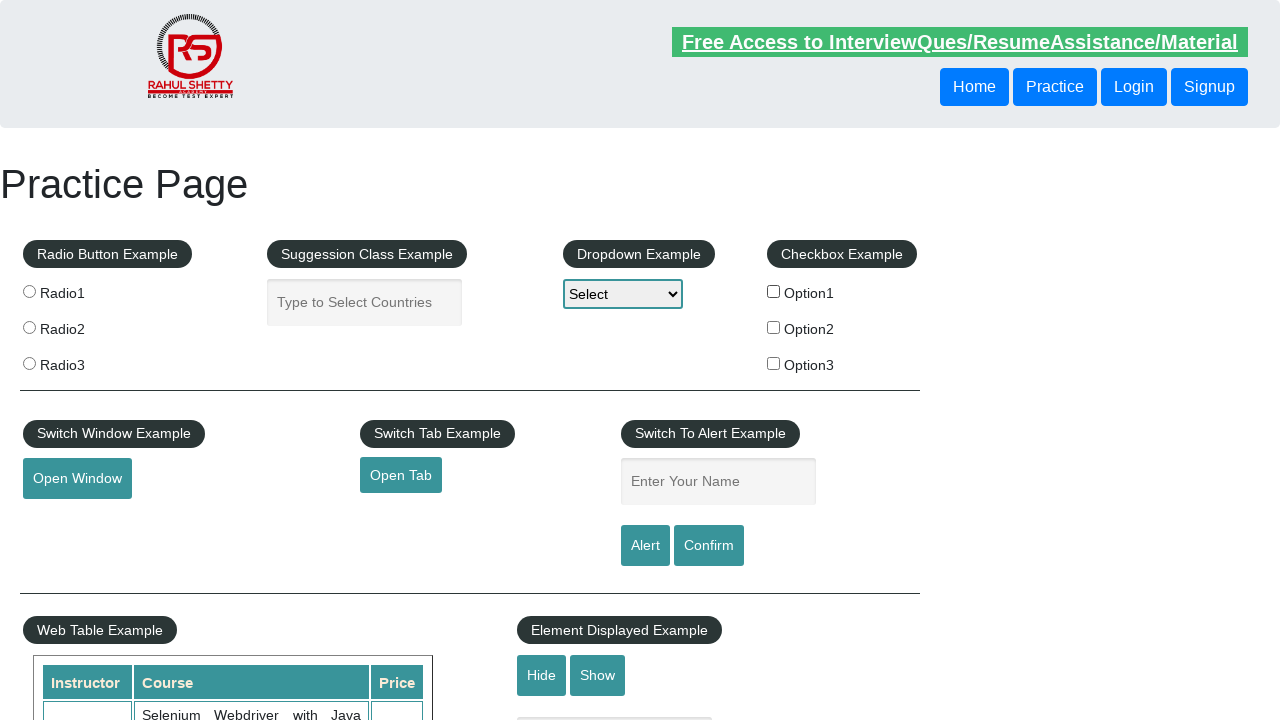